Tests geolocation emulation by setting coordinates to a location in Georgia, USA (Alpharetta area) and verifying the page loads correctly on a geolocation service website.

Starting URL: https://where-am-i.org

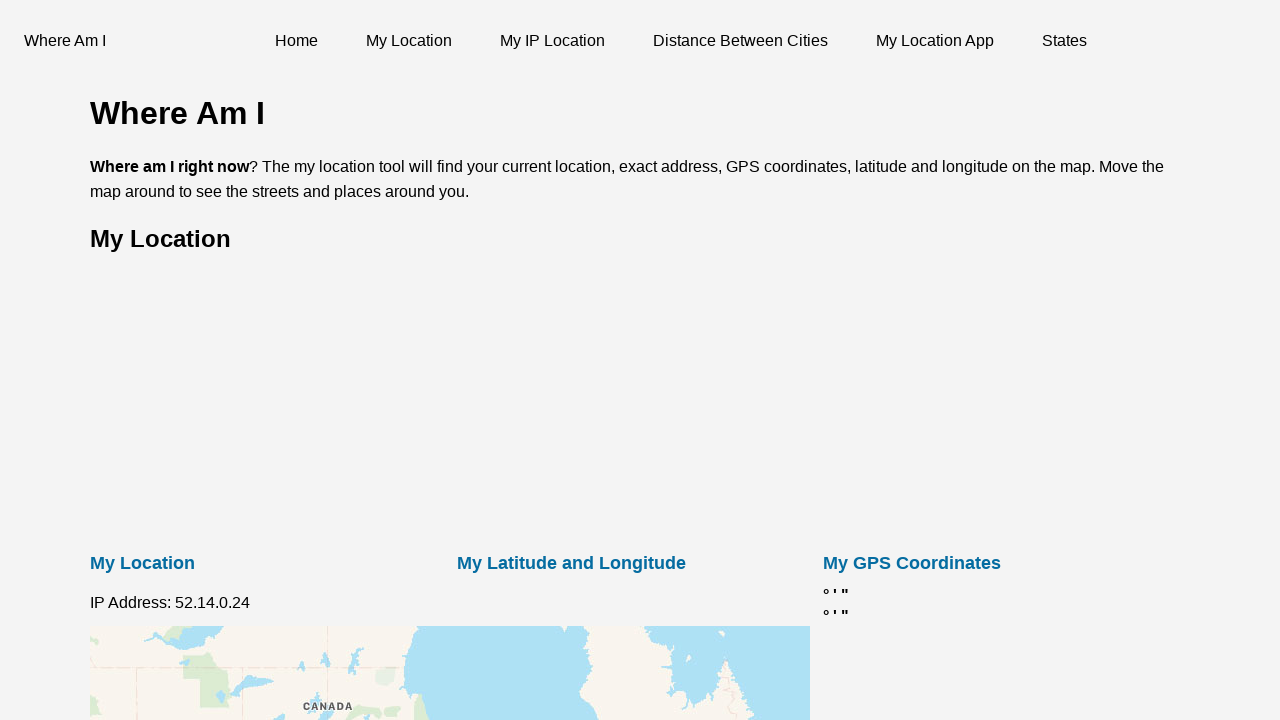

Set geolocation coordinates to Alpharetta, Georgia area (34.066540, -84.296260)
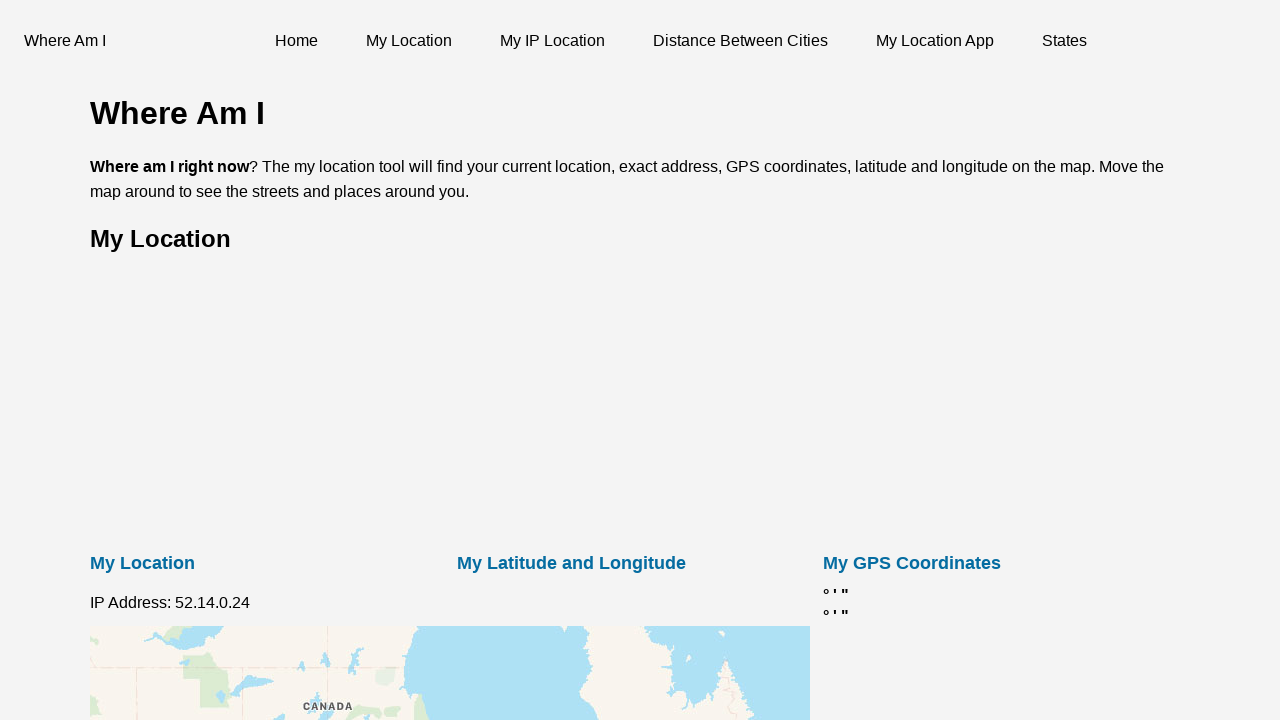

Granted geolocation permission to browser context
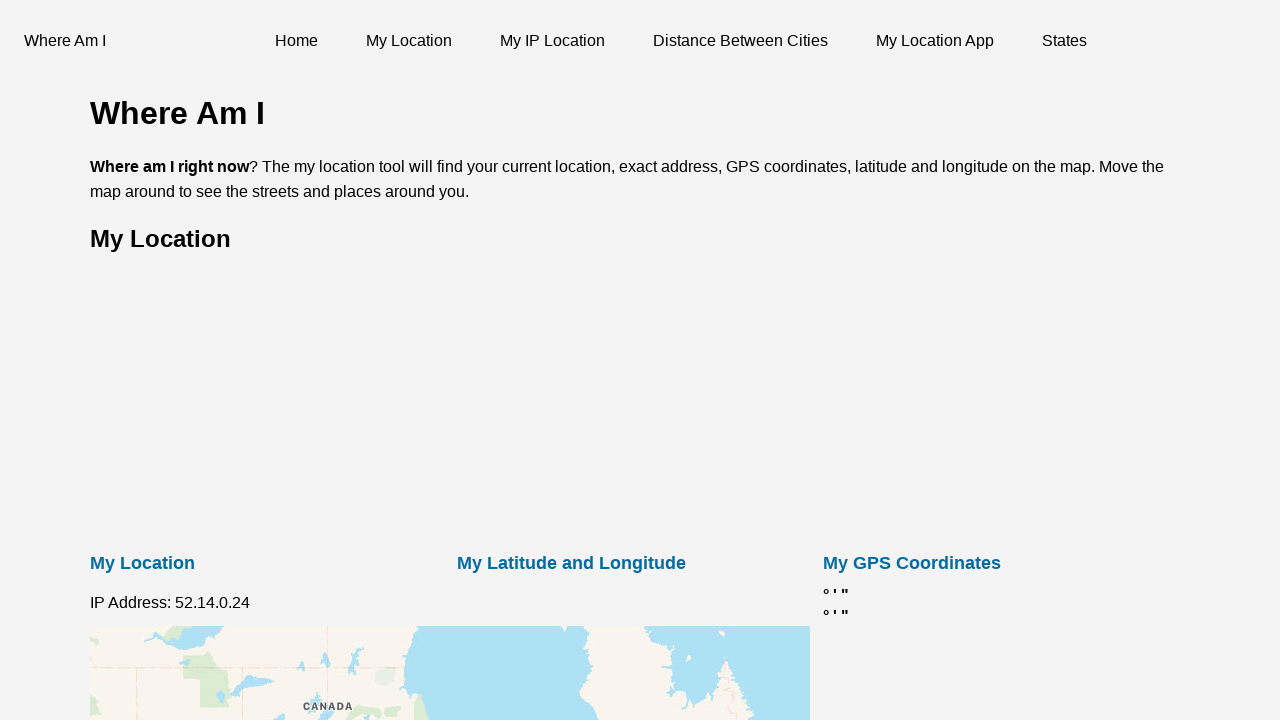

Navigated to https://where-am-i.org geolocation service
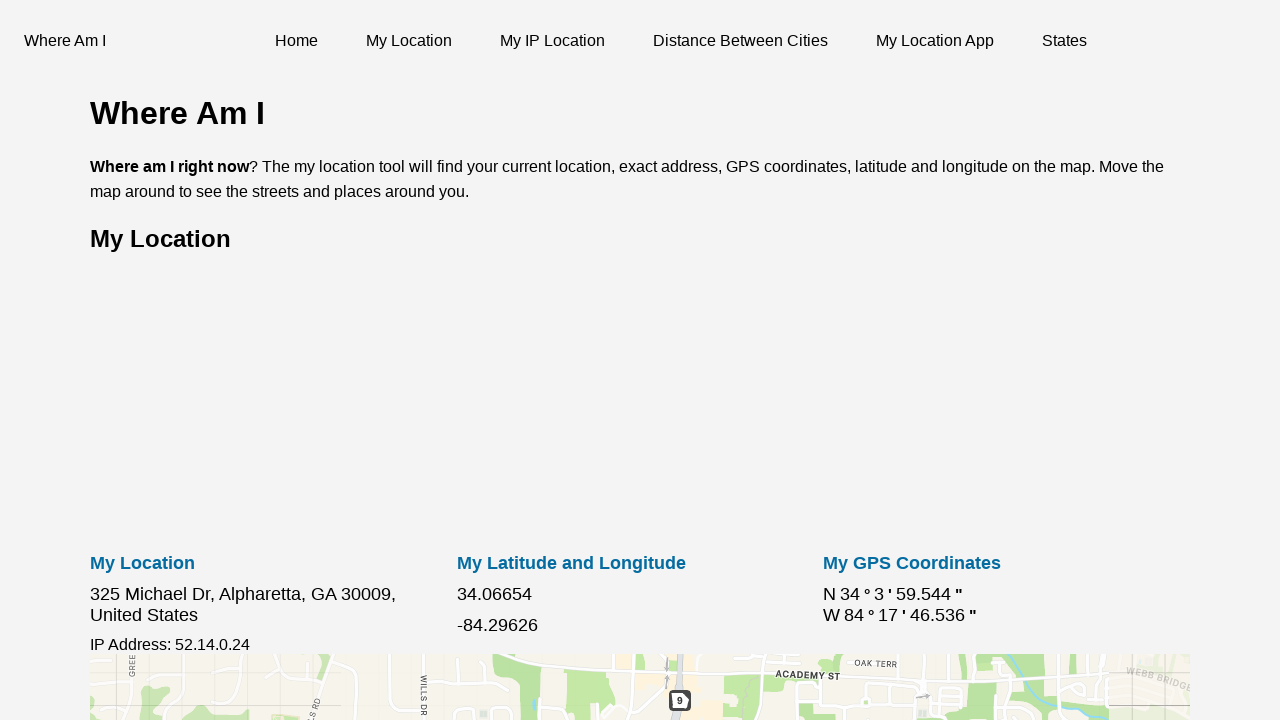

Page DOM content loaded
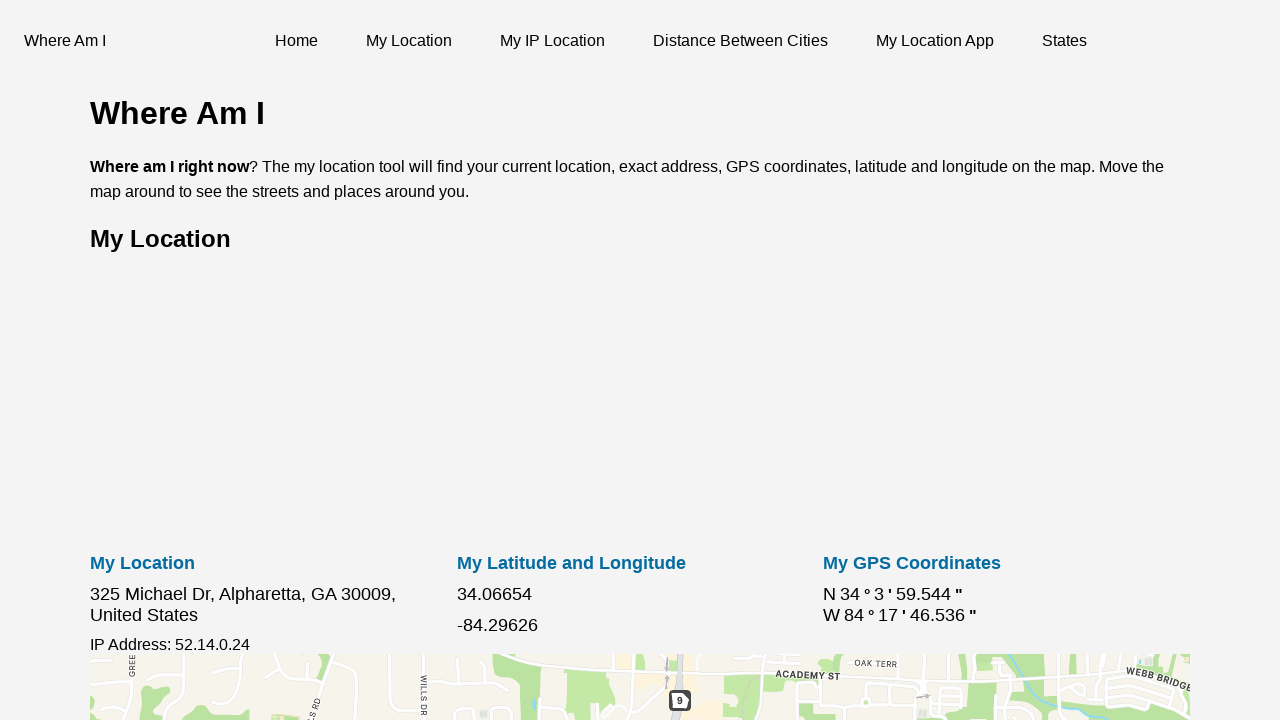

Verified page title matches expected value
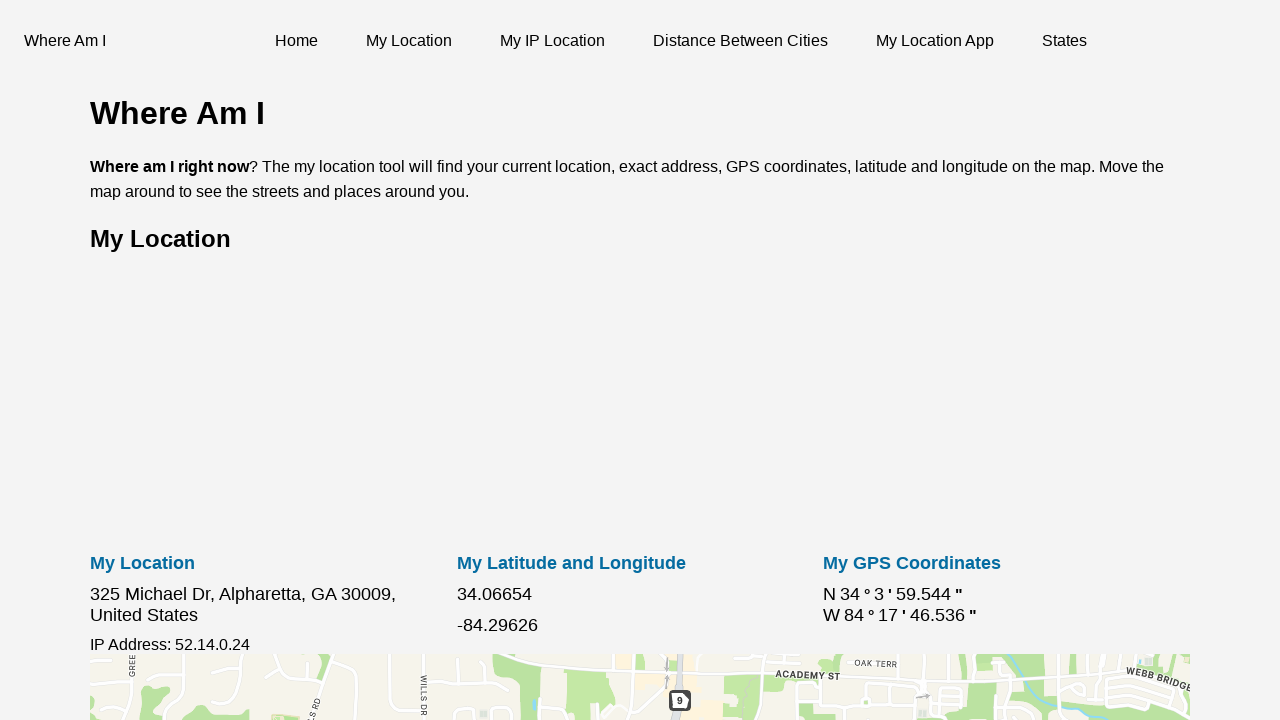

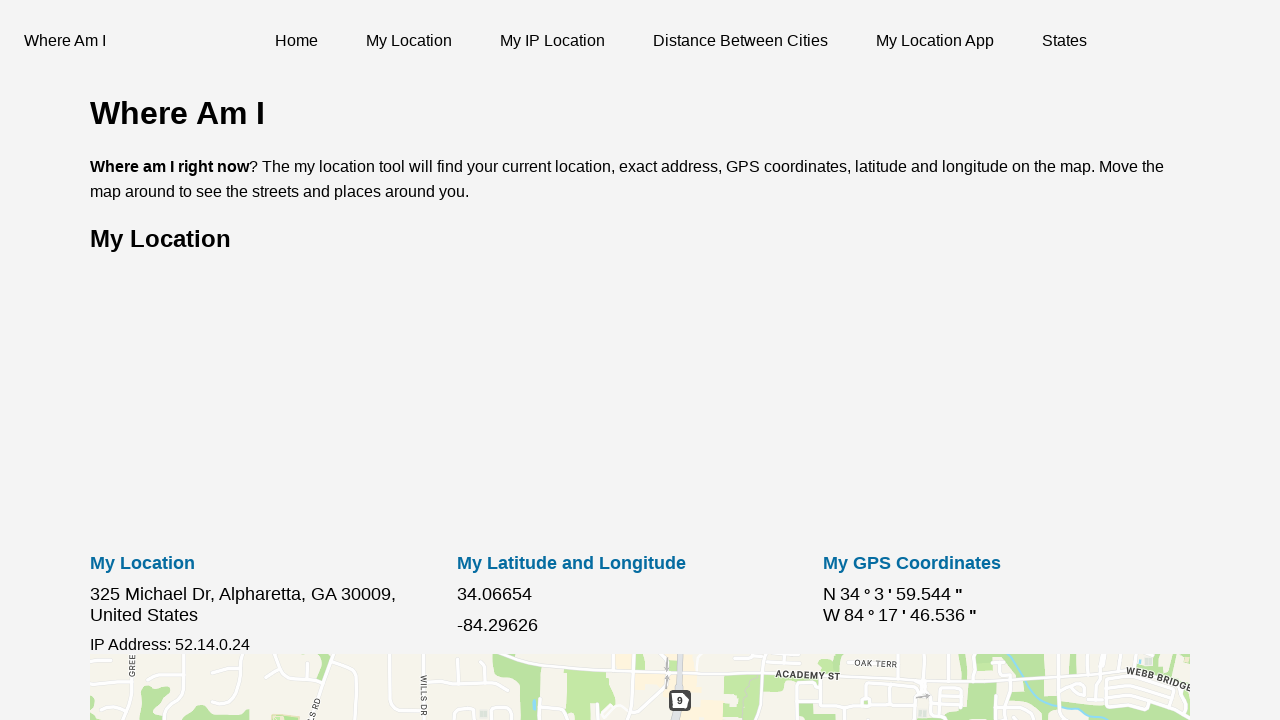